Tests window handling by clicking a link that opens a new window, switching between parent and child windows to verify content in each

Starting URL: https://the-internet.herokuapp.com/

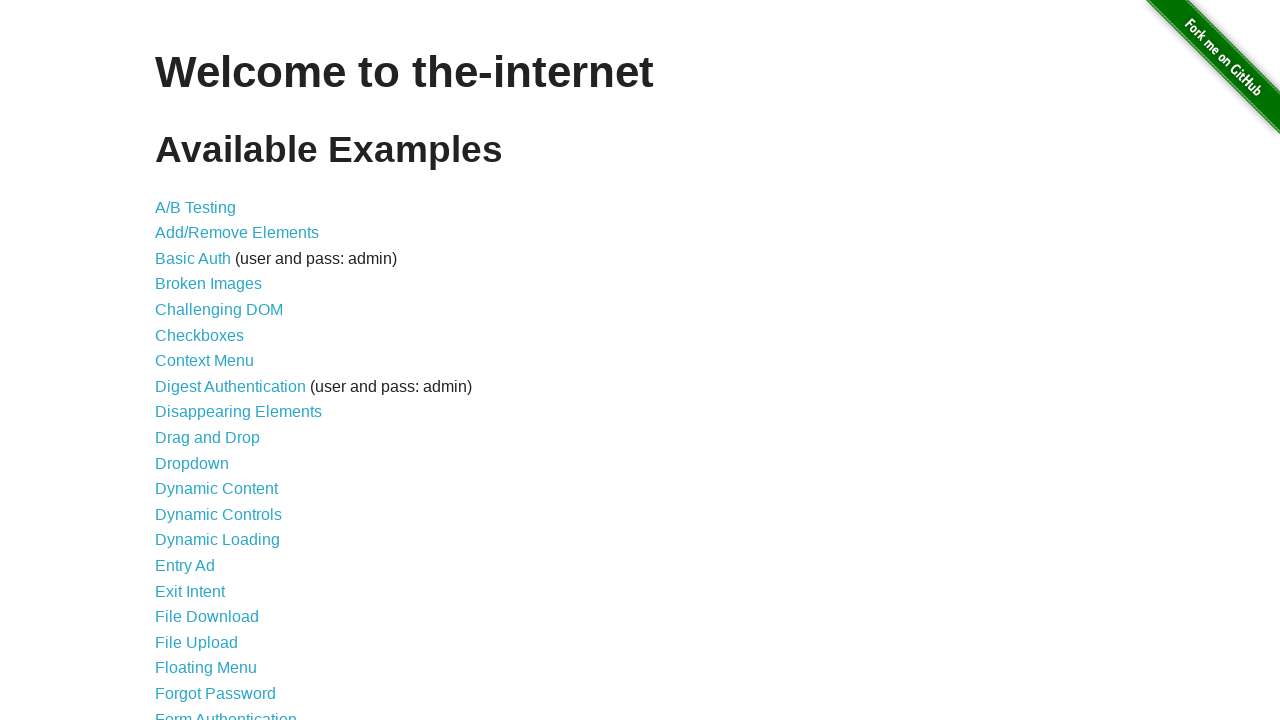

Clicked on 'Multiple Windows' link at (218, 369) on xpath=//a[contains(text(),'Multiple Windows')]
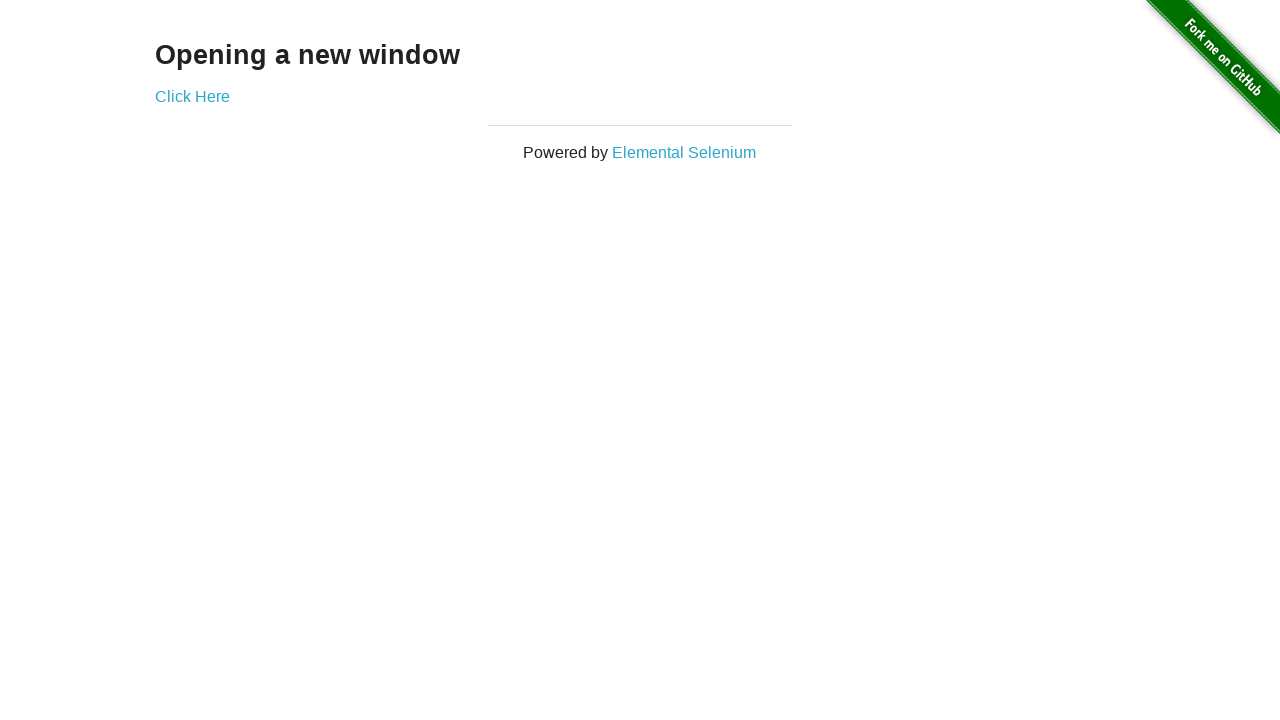

Clicked 'Click Here' link to open new window at (192, 96) on xpath=//a[contains(text(),'Click Here')]
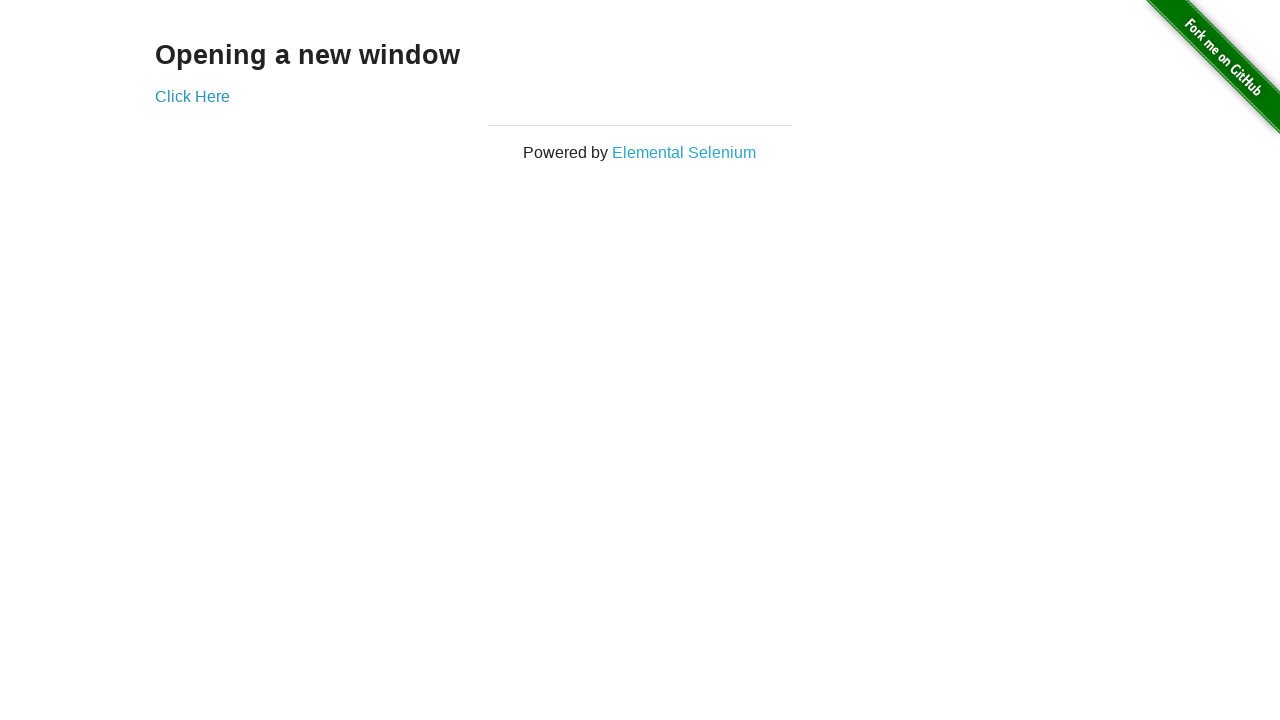

New window opened and captured
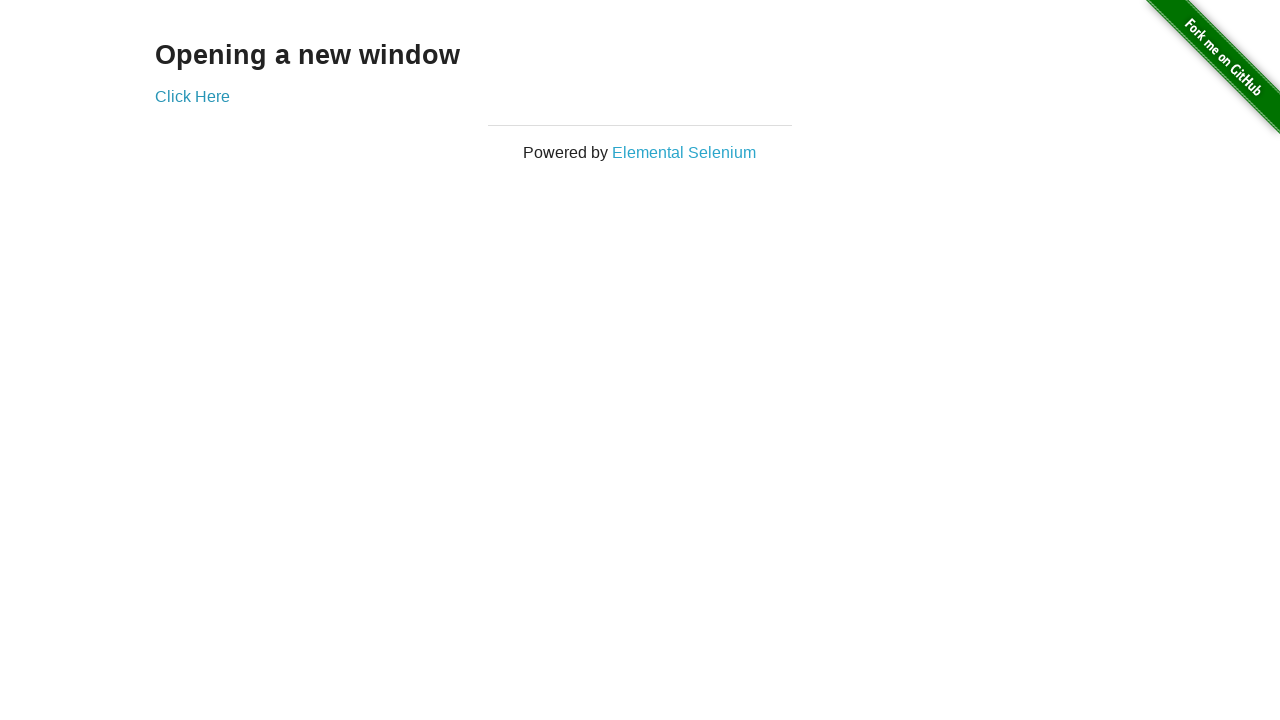

Verified 'New Window' heading in child window
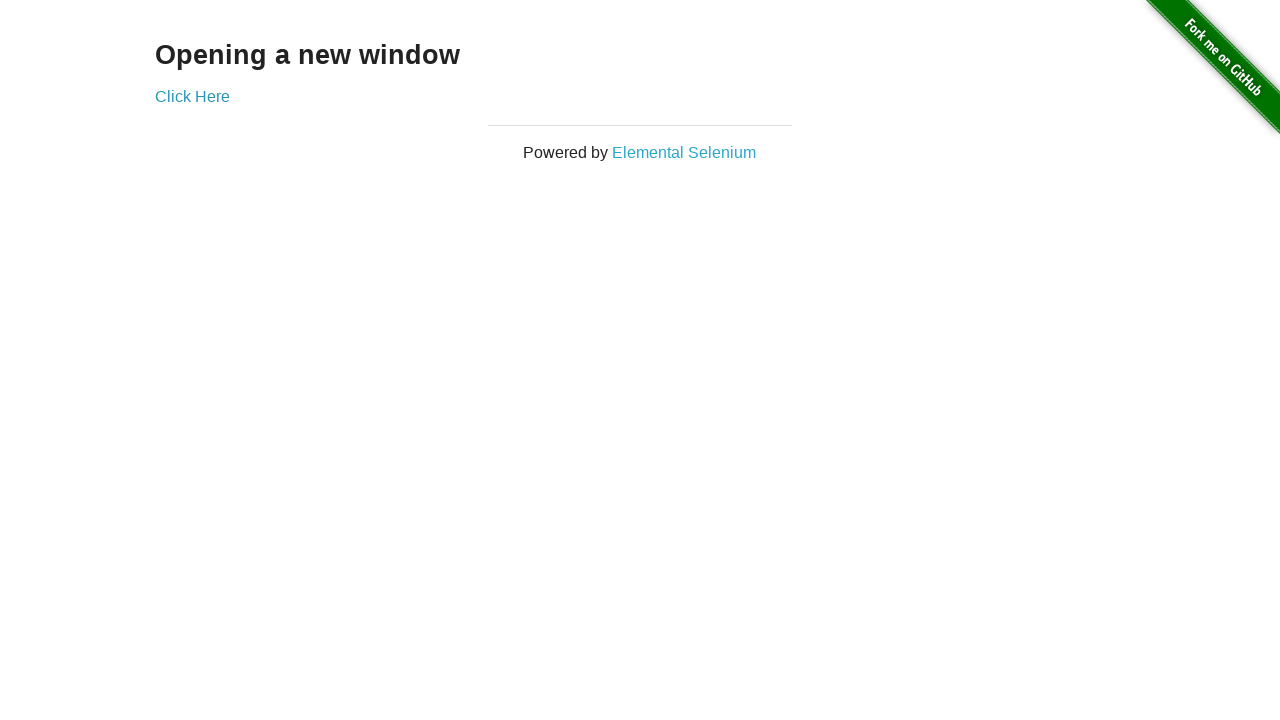

Verified 'Opening a new window' heading in parent window
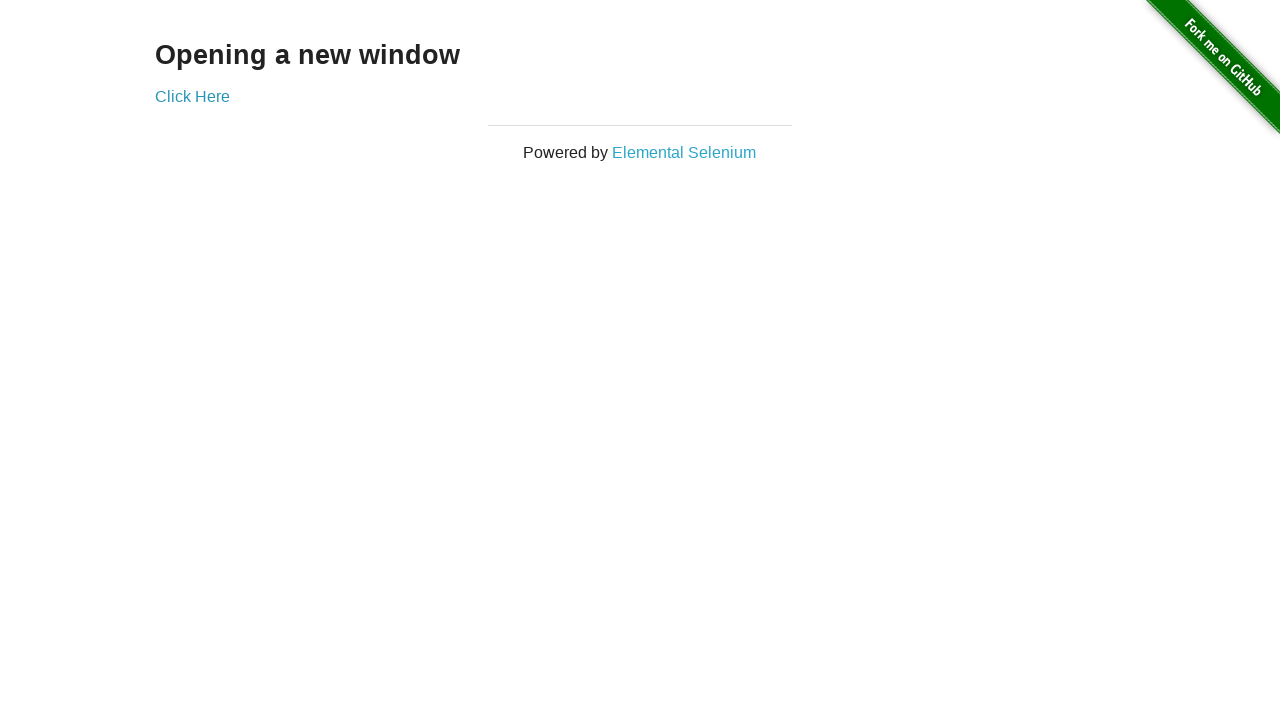

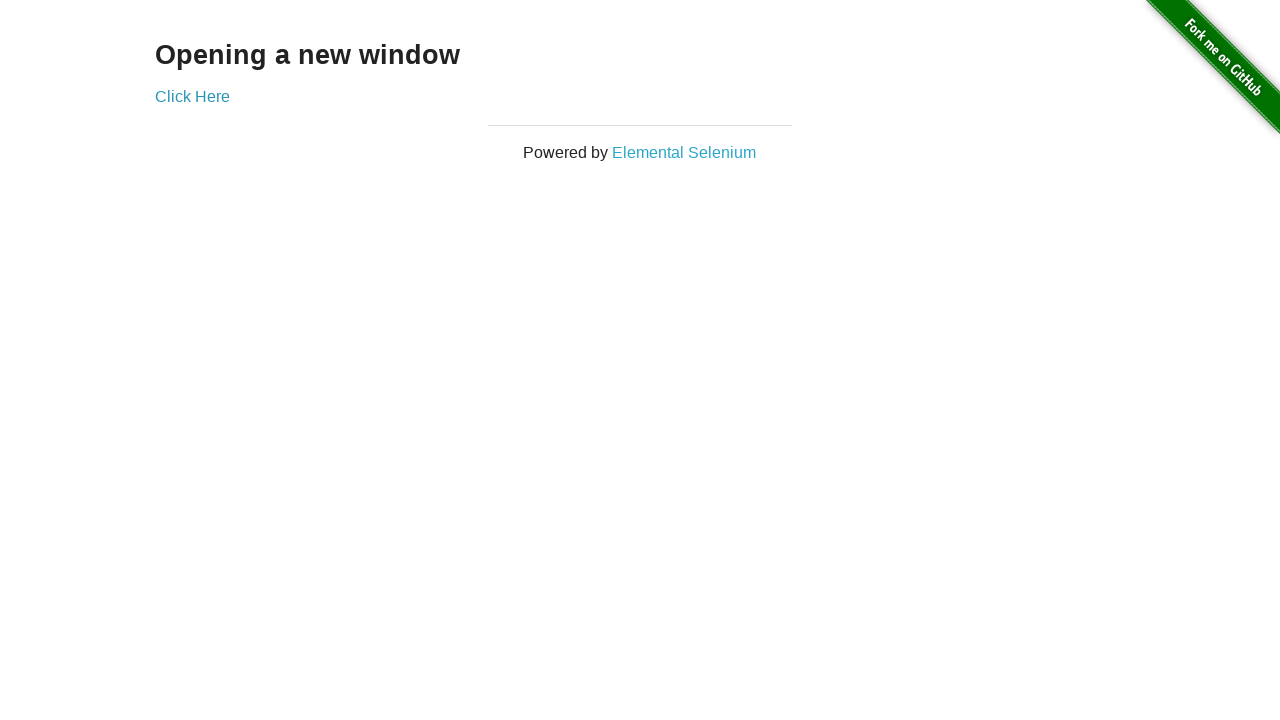